Tests the feedback form submission by filling all form fields and clicking the submit button, then verifying the success message appears

Starting URL: http://zero.webappsecurity.com/index.html

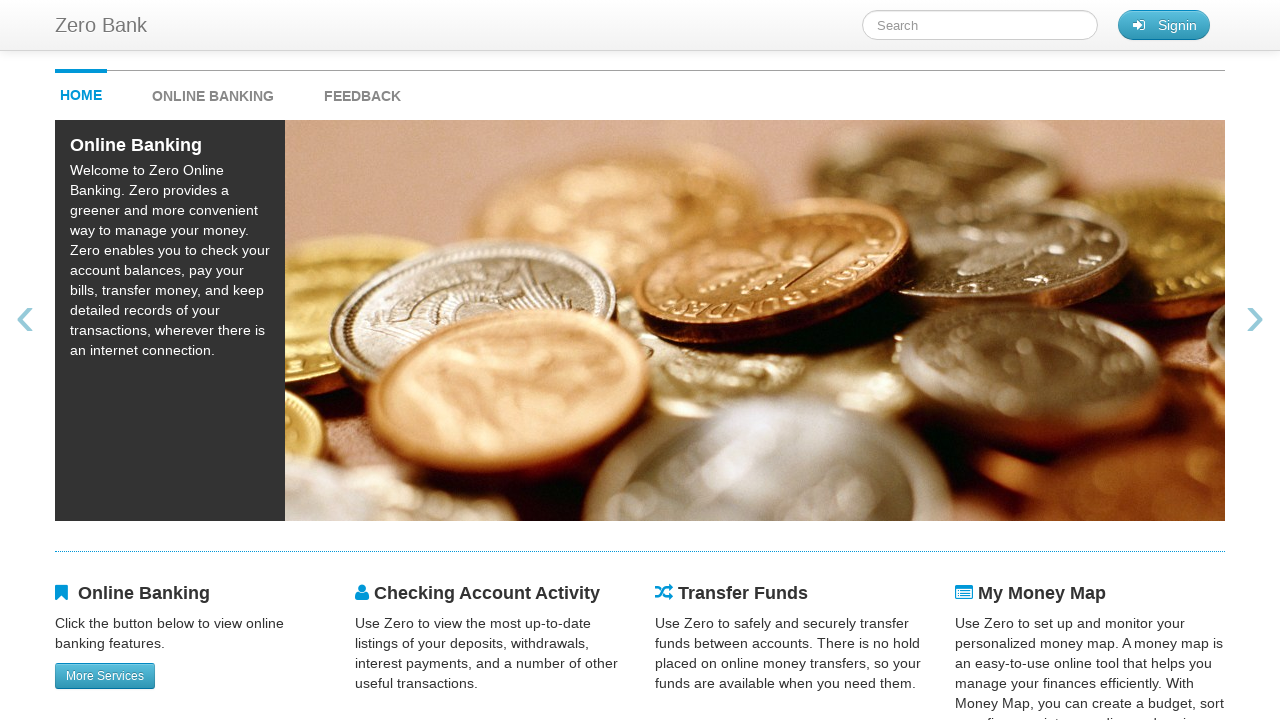

Clicked feedback link to navigate to feedback form at (362, 91) on #feedback
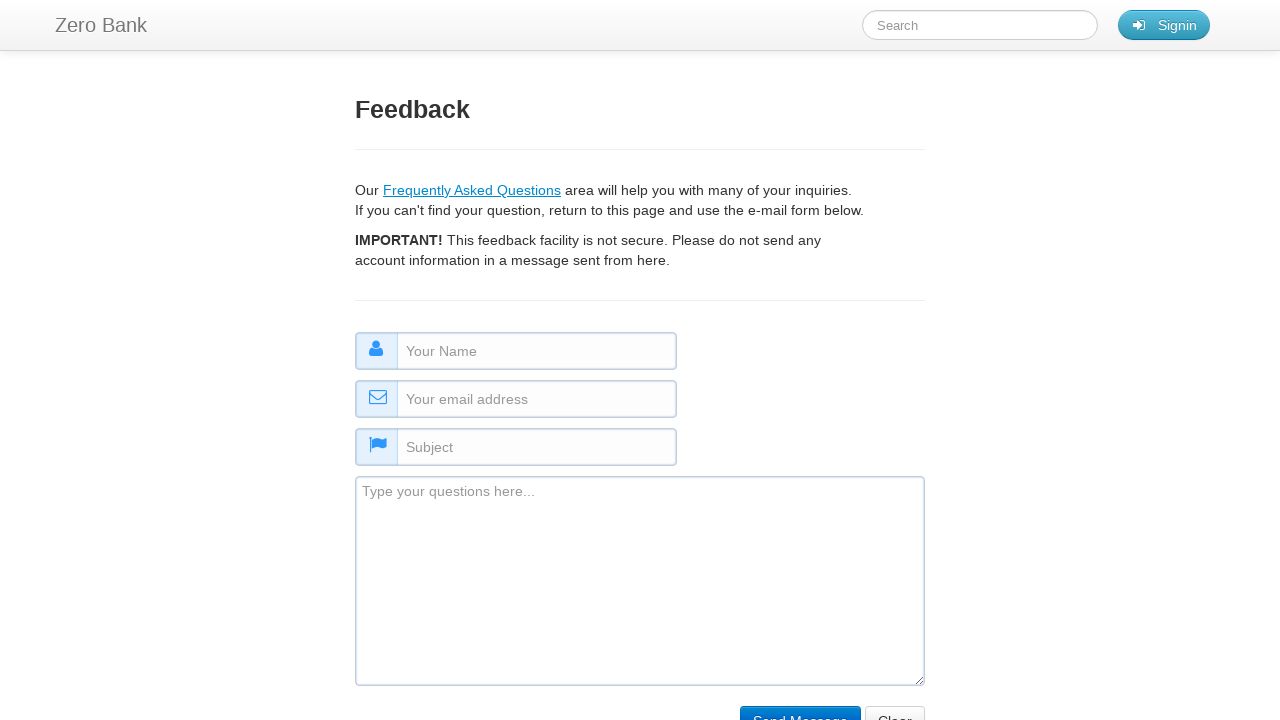

Filled in name field with 'Jane Doe' on #name
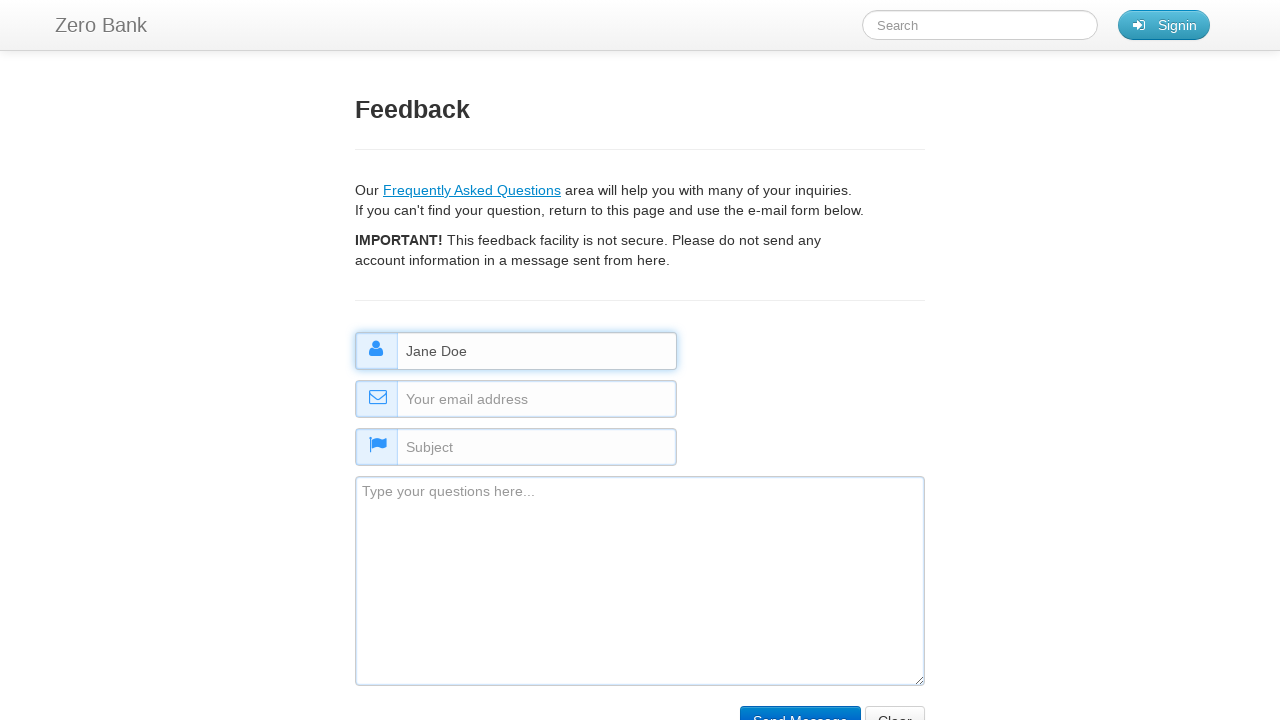

Filled in email field with 'jane.doe@testmail.com' on #email
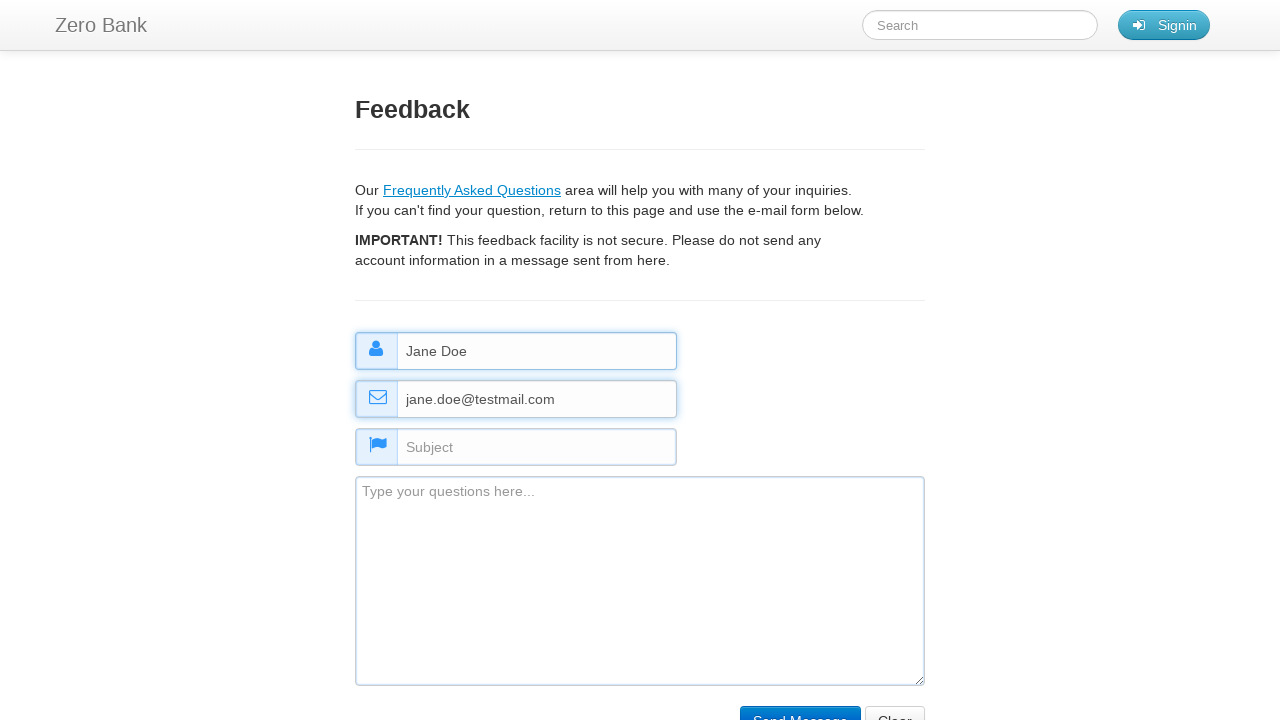

Filled in subject field with 'General Inquiry' on #subject
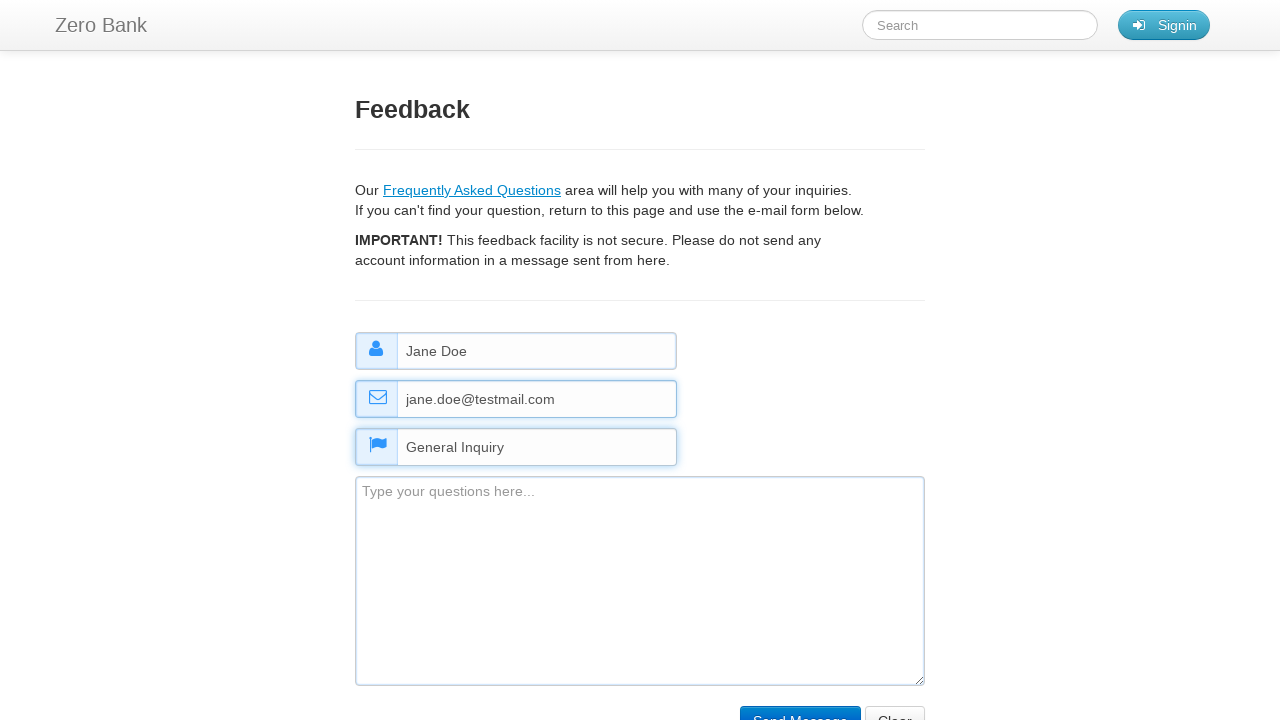

Filled in comment field with service inquiry message on #comment
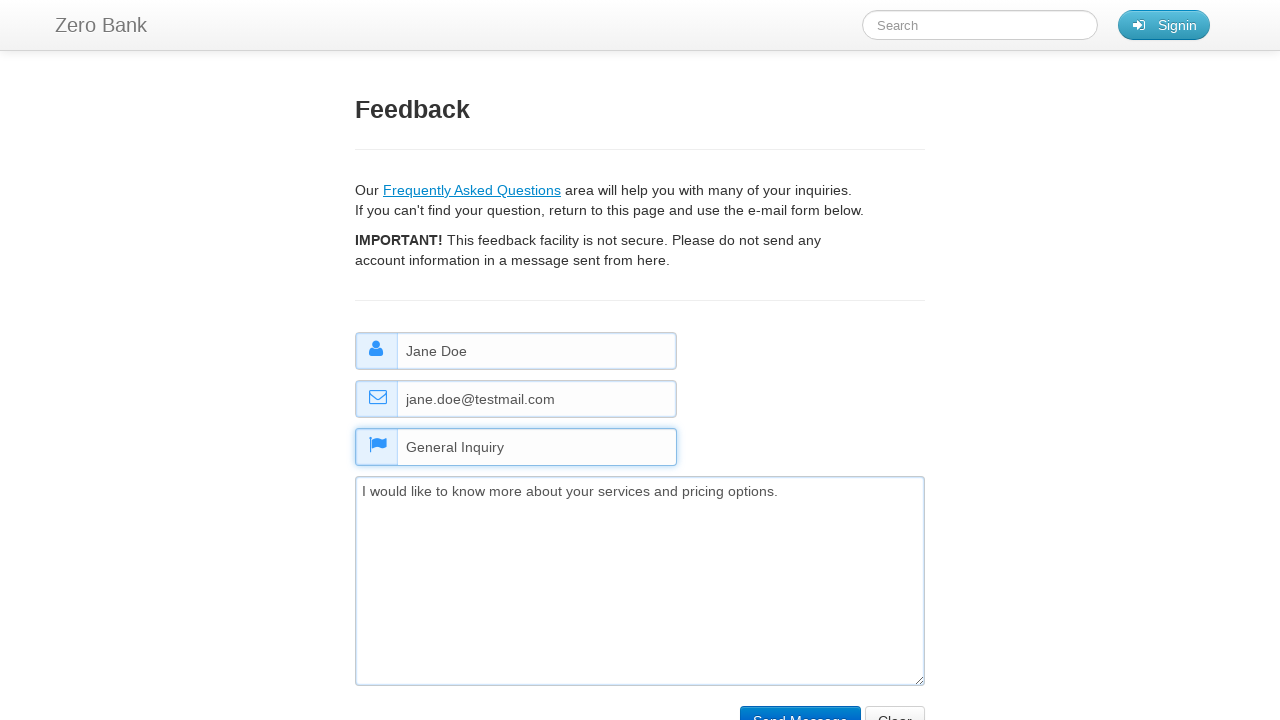

Clicked submit button to submit feedback form at (800, 705) on input[name='submit']
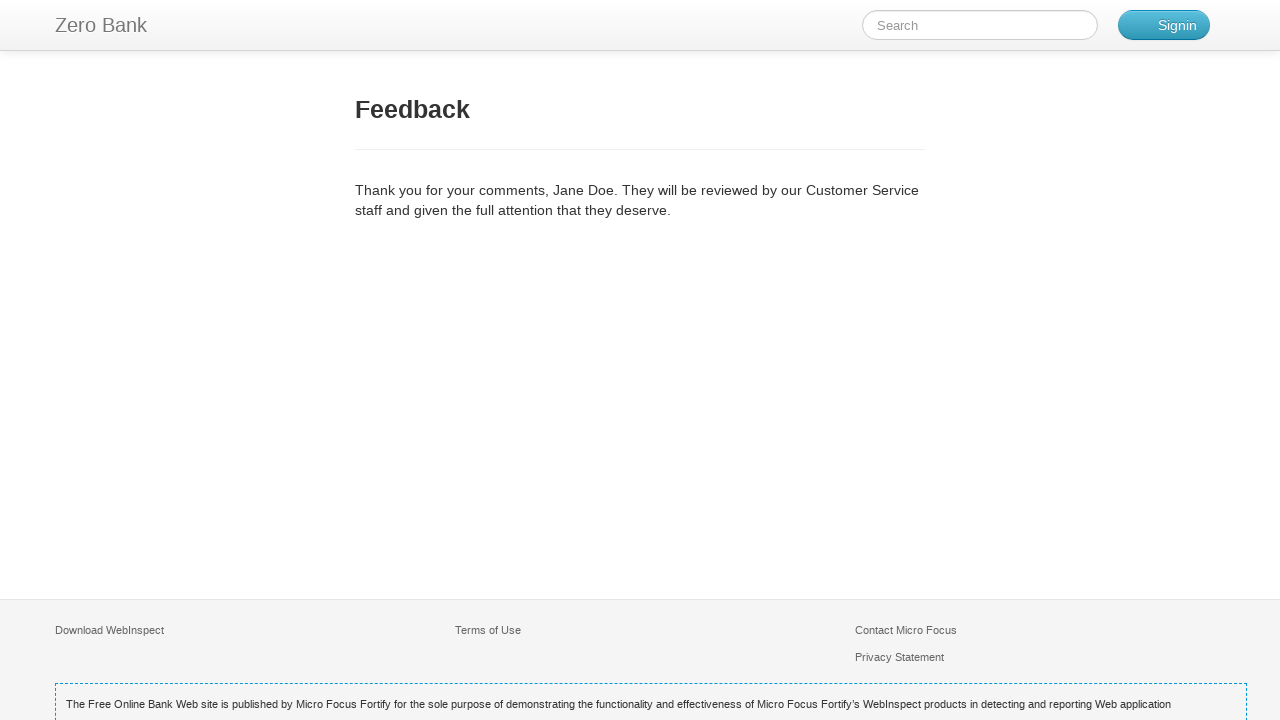

Feedback confirmation message appeared successfully
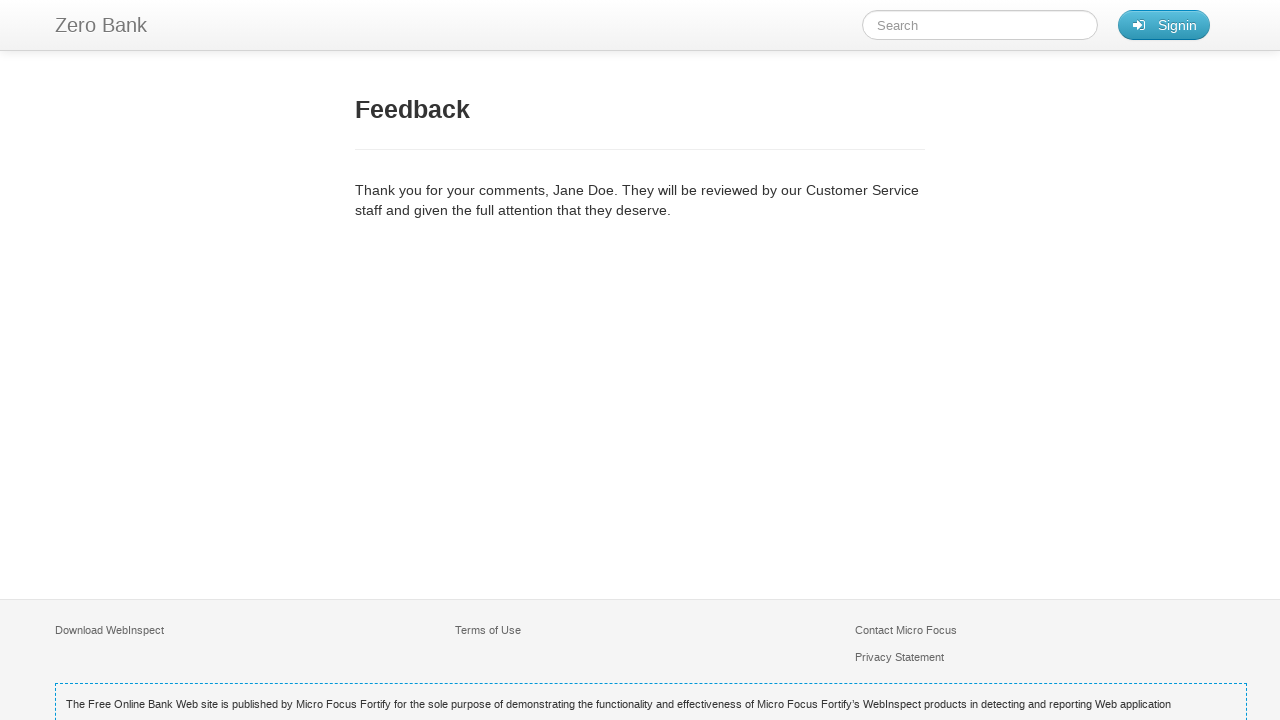

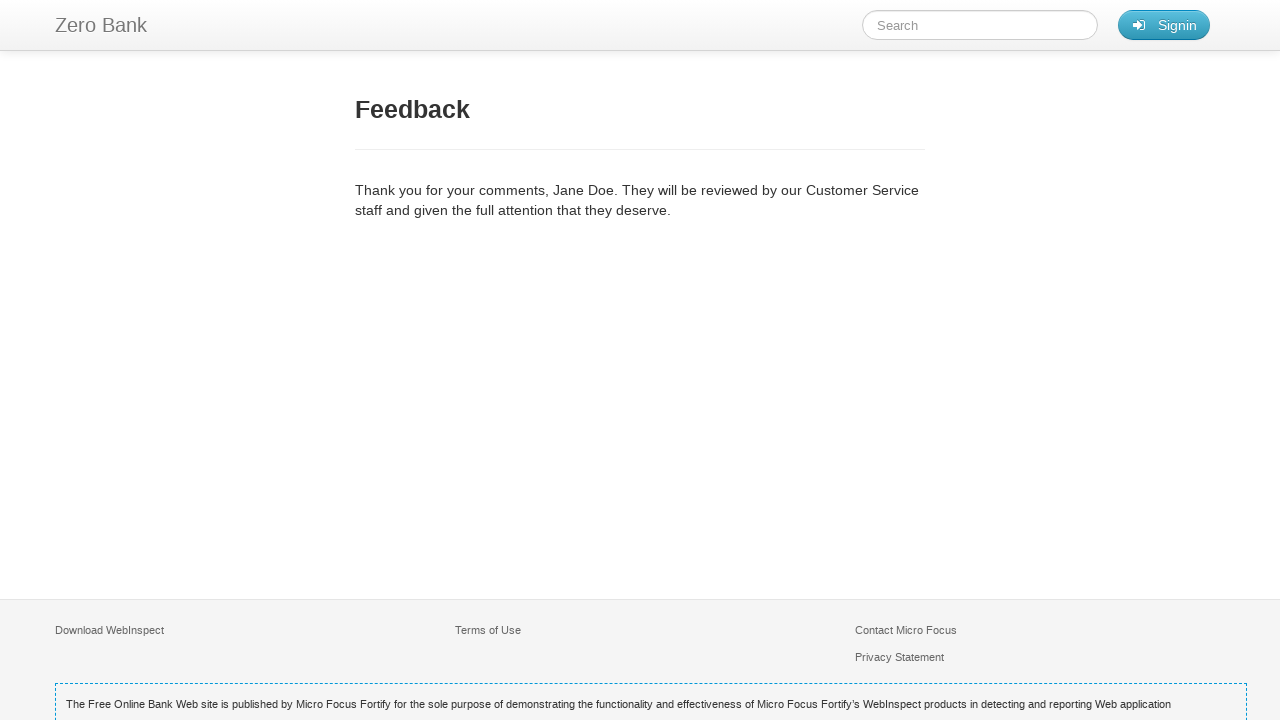